Tests a student video conferencing interface by entering a student name, clicking OK, and then navigating through the interface using keyboard interactions to start/join a media session.

Starting URL: https://live.monetanalytics.com/stu_proc/student.html#

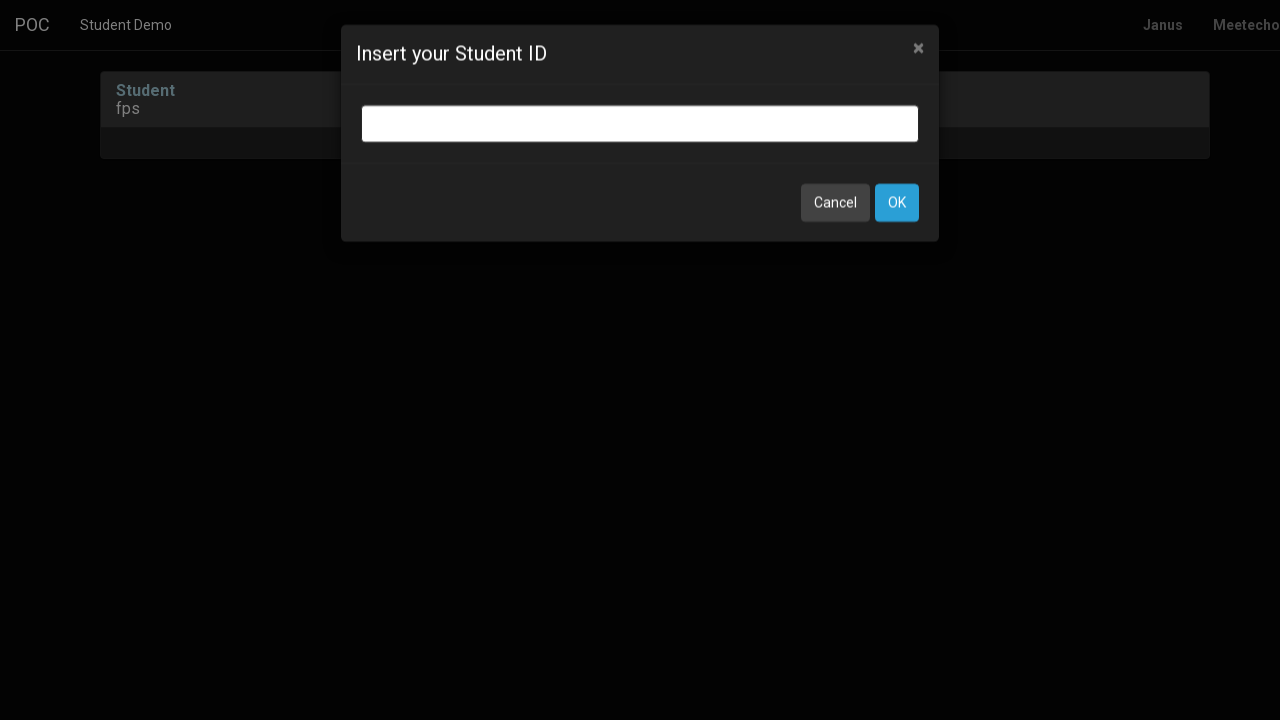

Entered student name 'Student-15' in input field on input.bootbox-input.bootbox-input-text.form-control
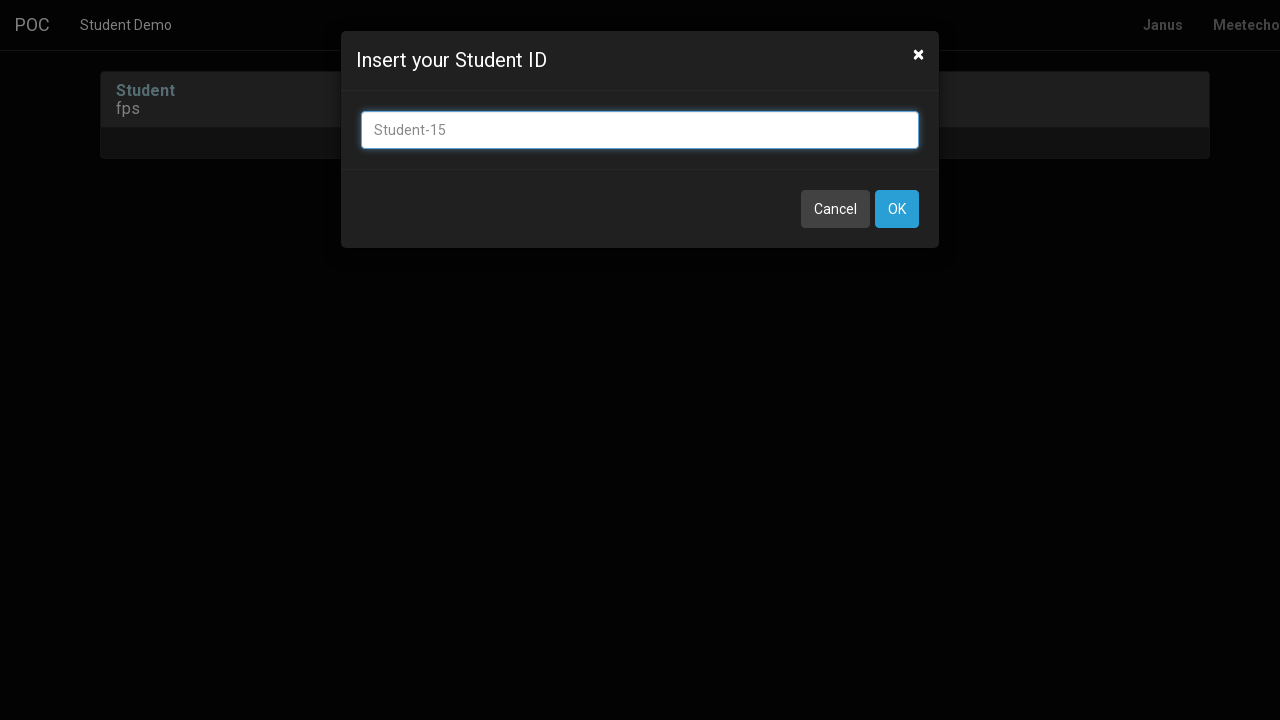

Waited 2 seconds for UI to be ready
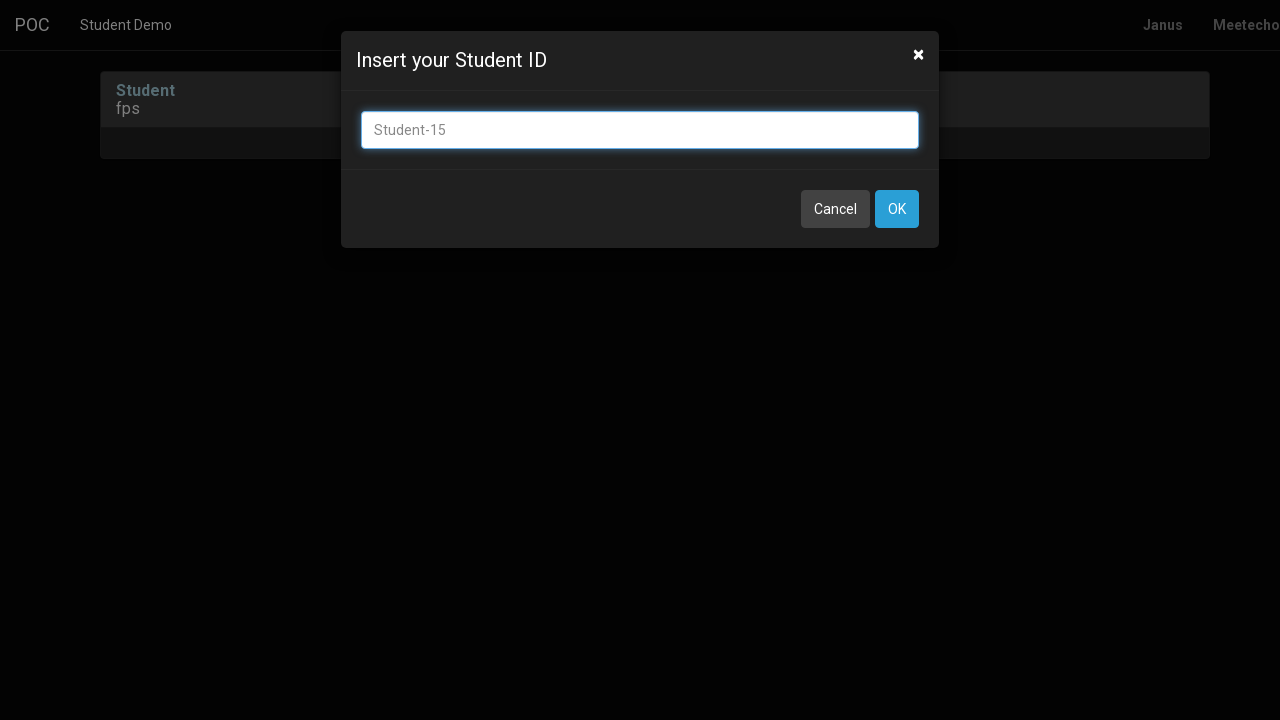

Clicked OK button to confirm student name at (897, 209) on button:has-text('OK')
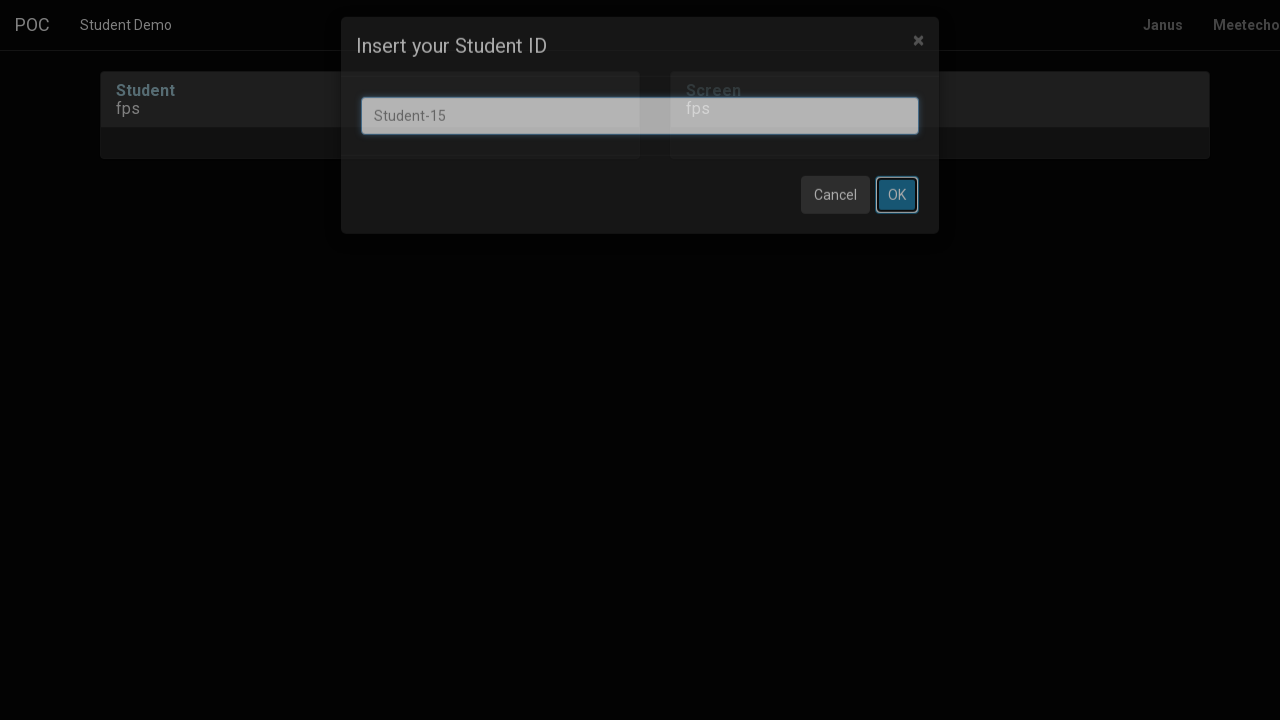

Waited 8 seconds for page to load after clicking OK
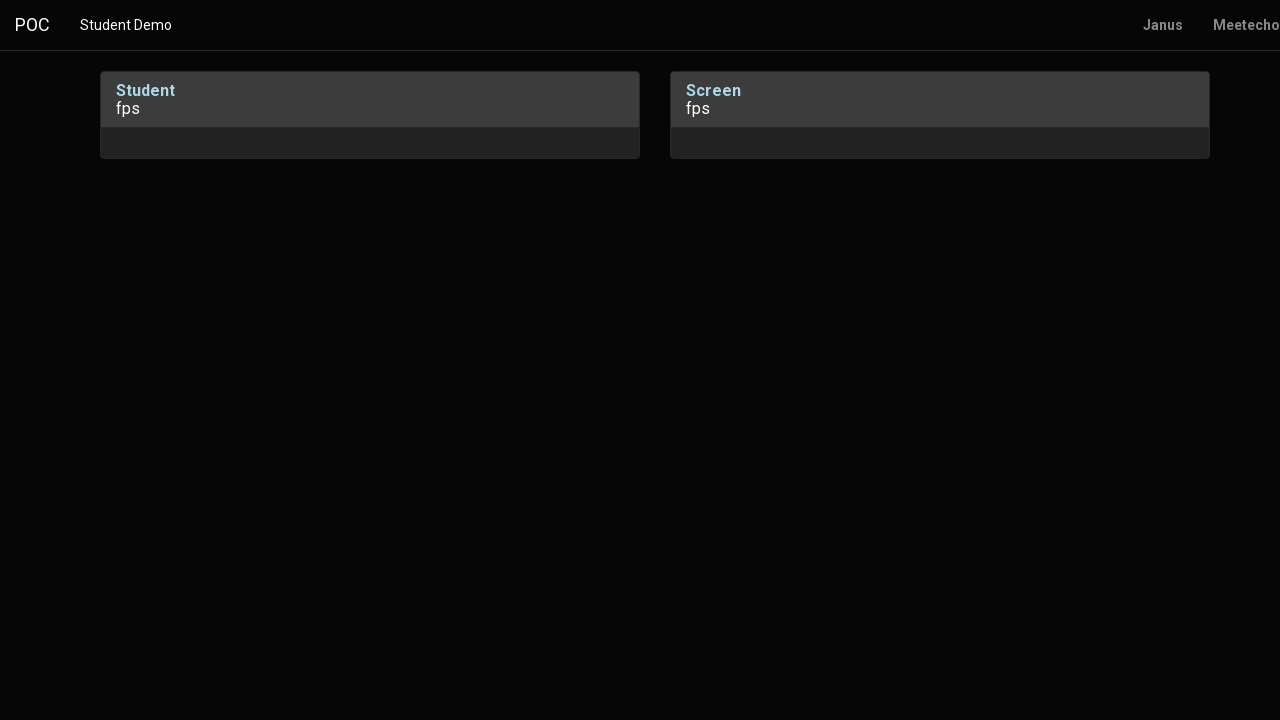

Pressed TAB to navigate to next element
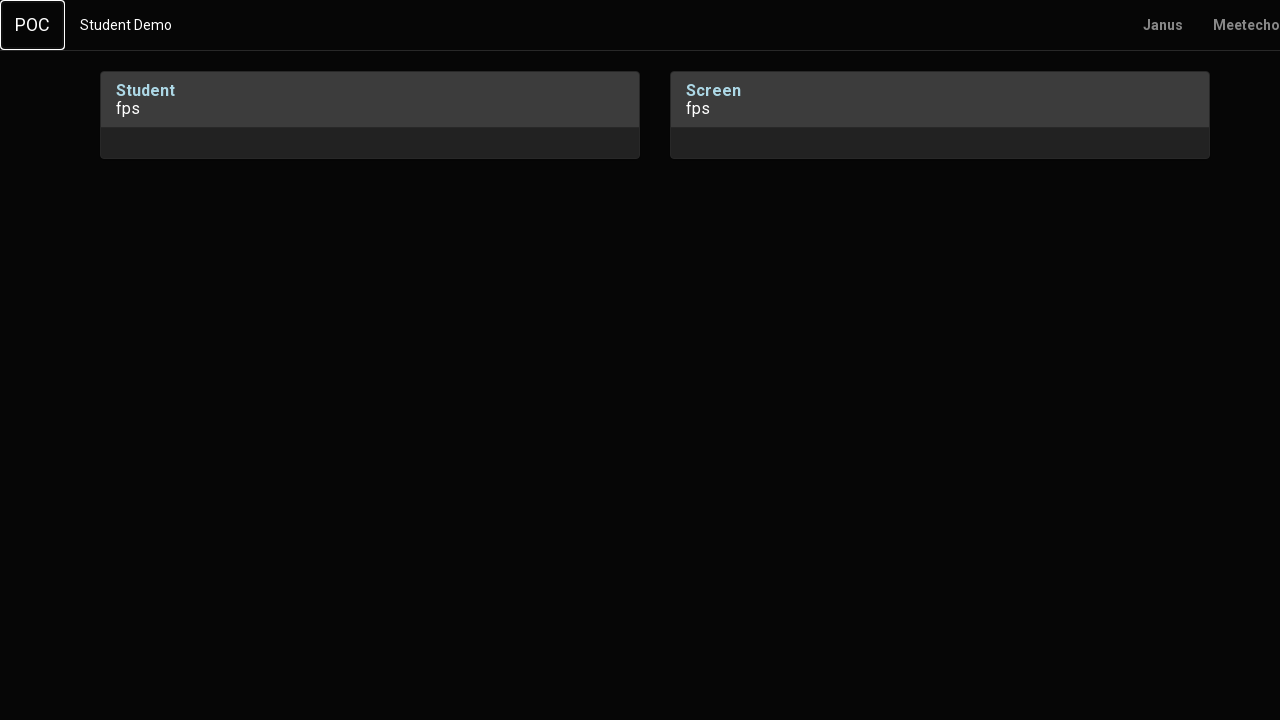

Waited 1 second
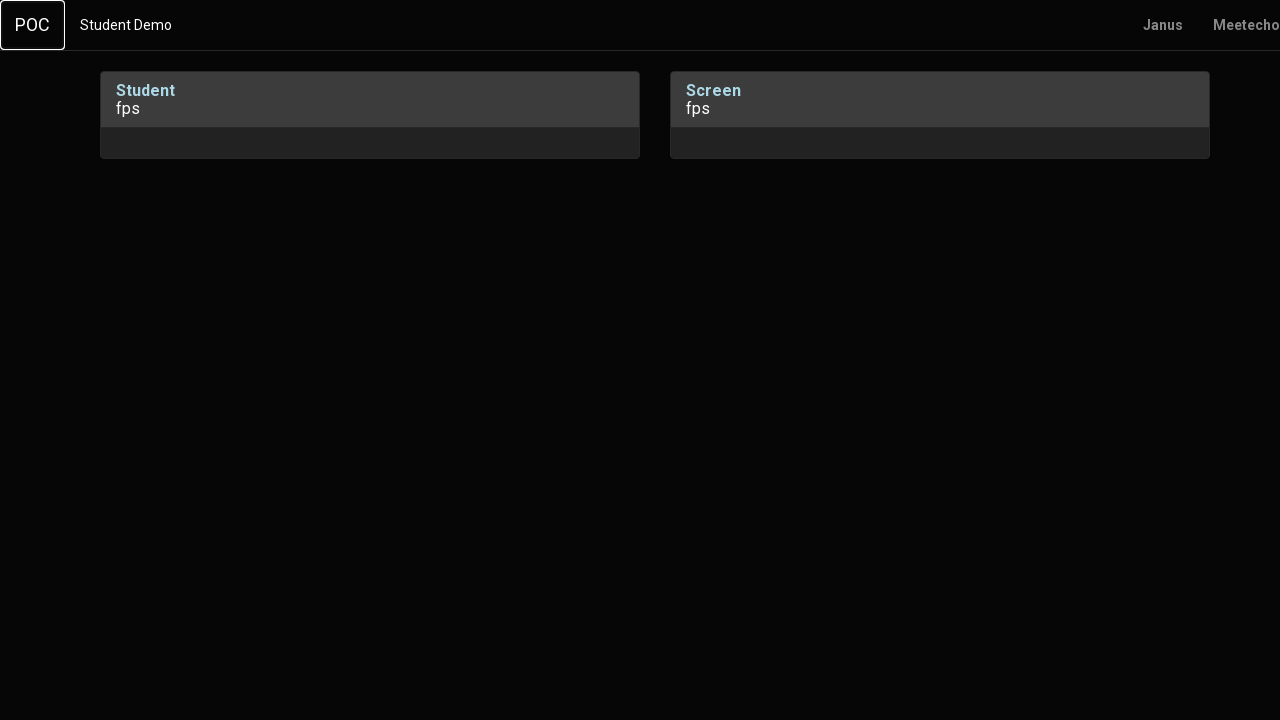

Pressed ENTER to activate current element
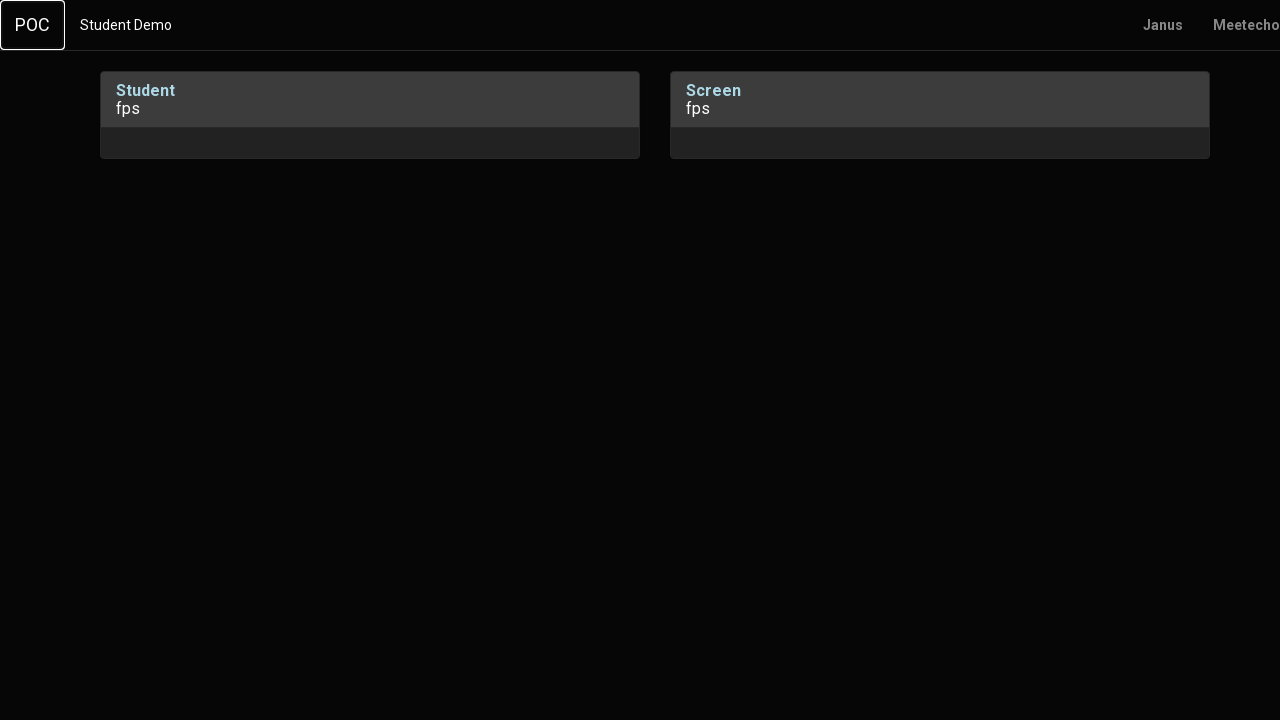

Waited 2 seconds
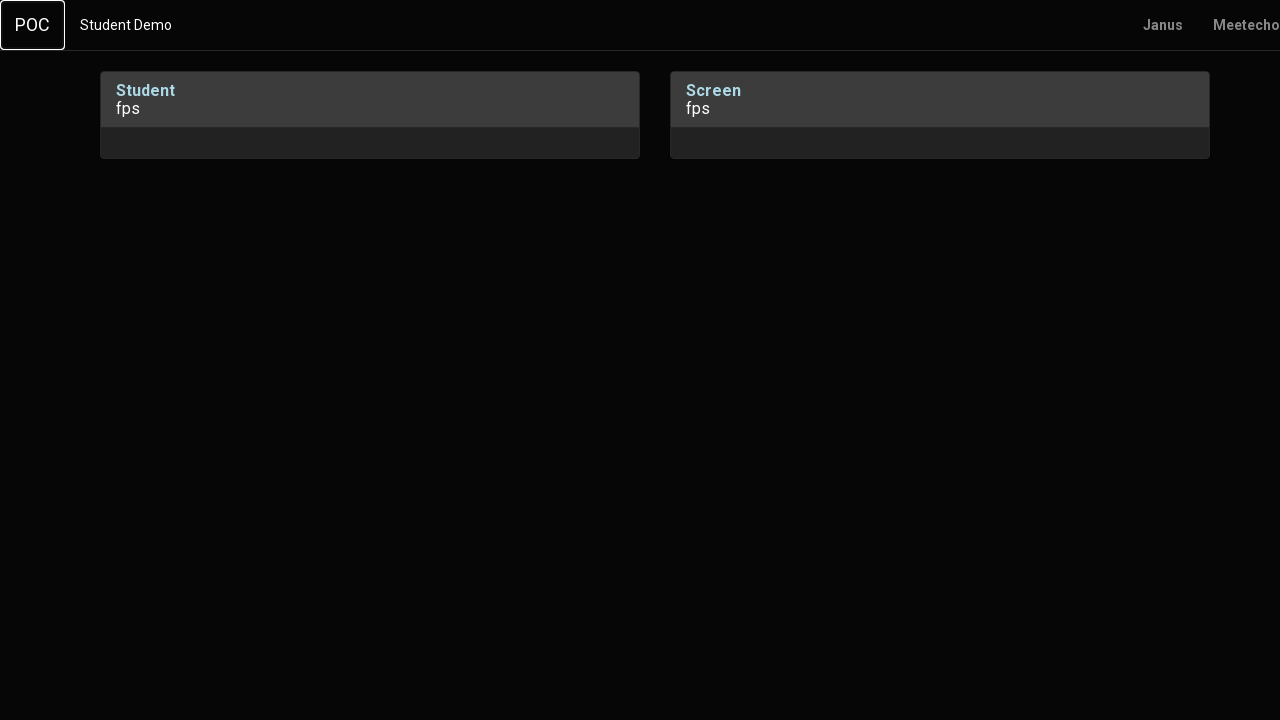

Pressed TAB to navigate to next element
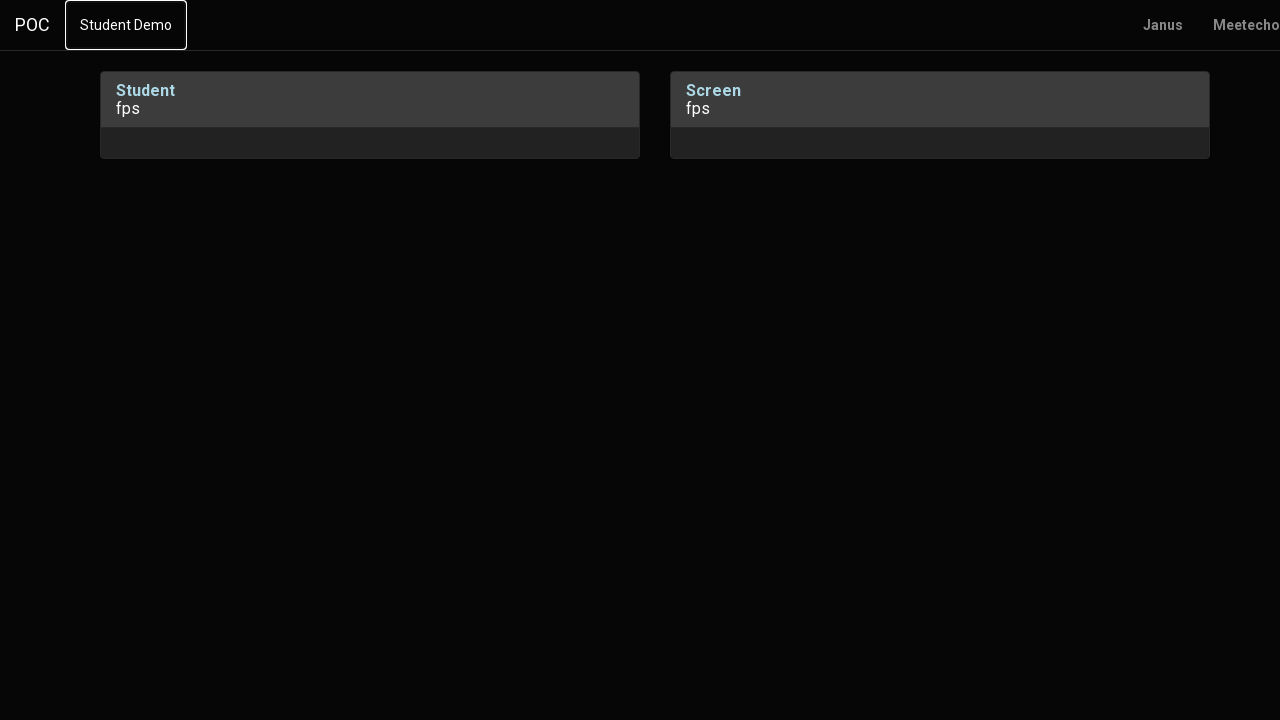

Waited 1 second
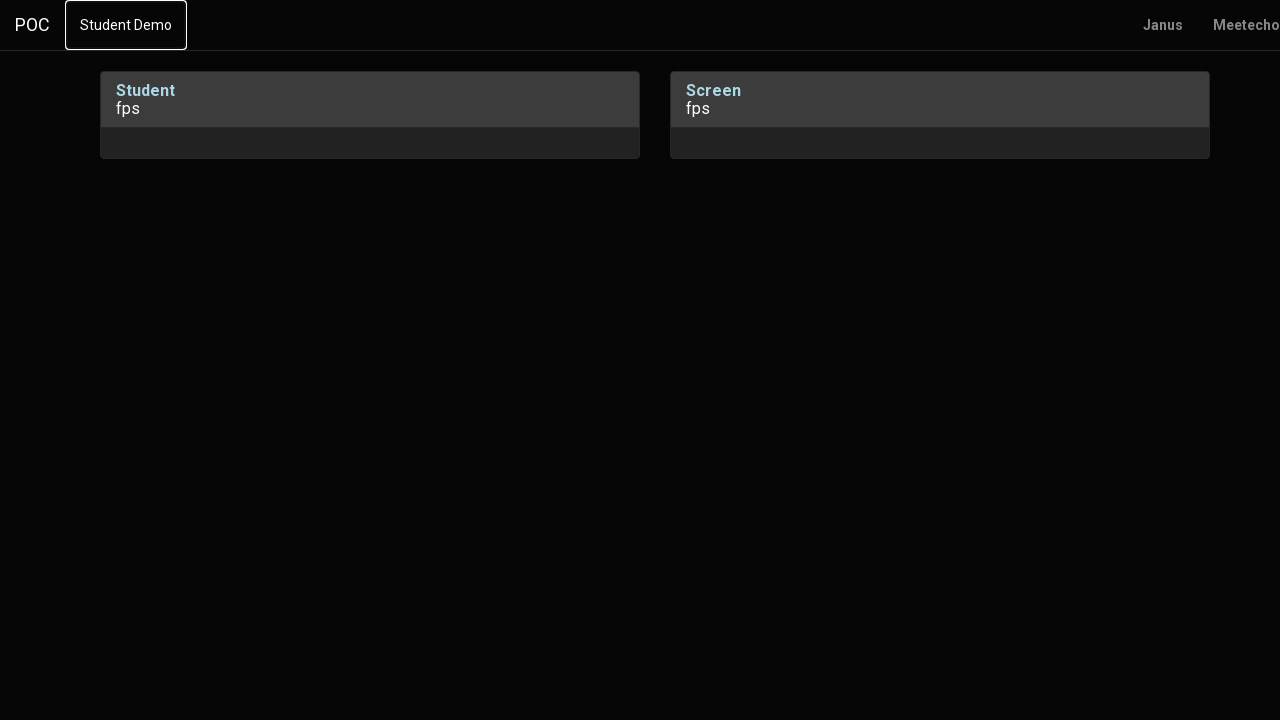

Pressed TAB again to navigate further
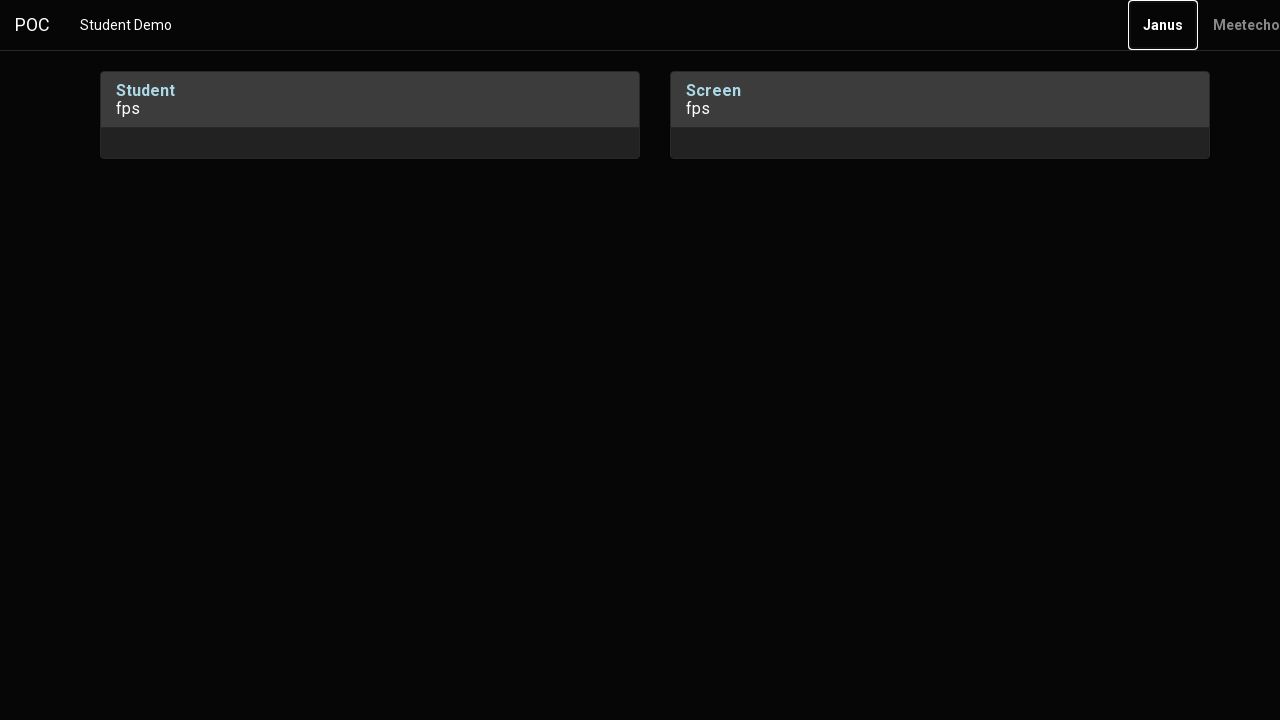

Waited 2 seconds
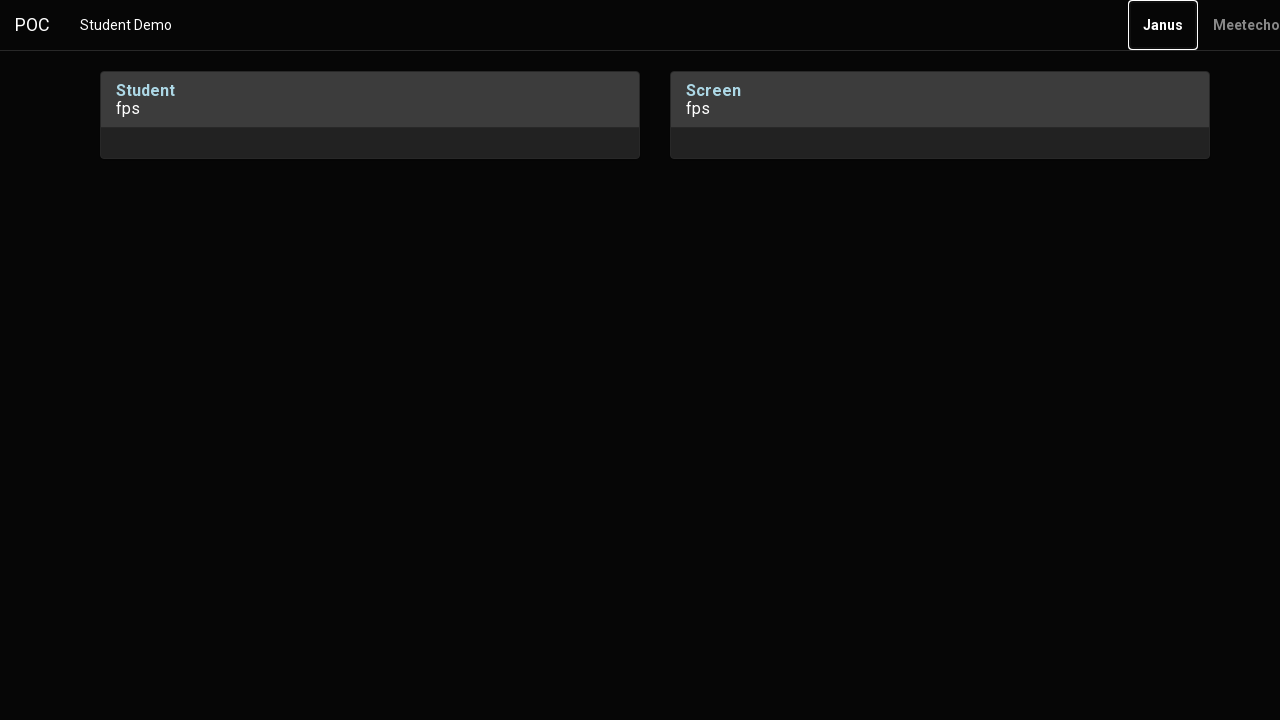

Pressed ENTER to confirm and start media session
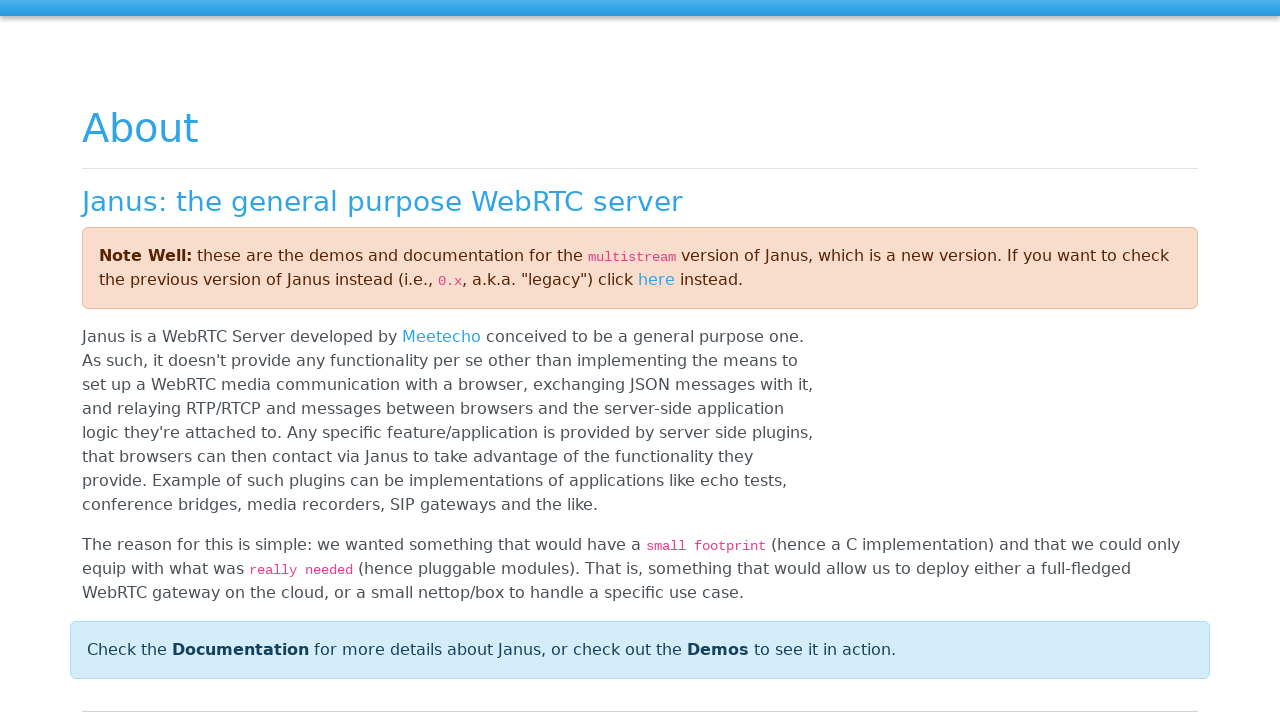

Waited 5 seconds for media session to initialize
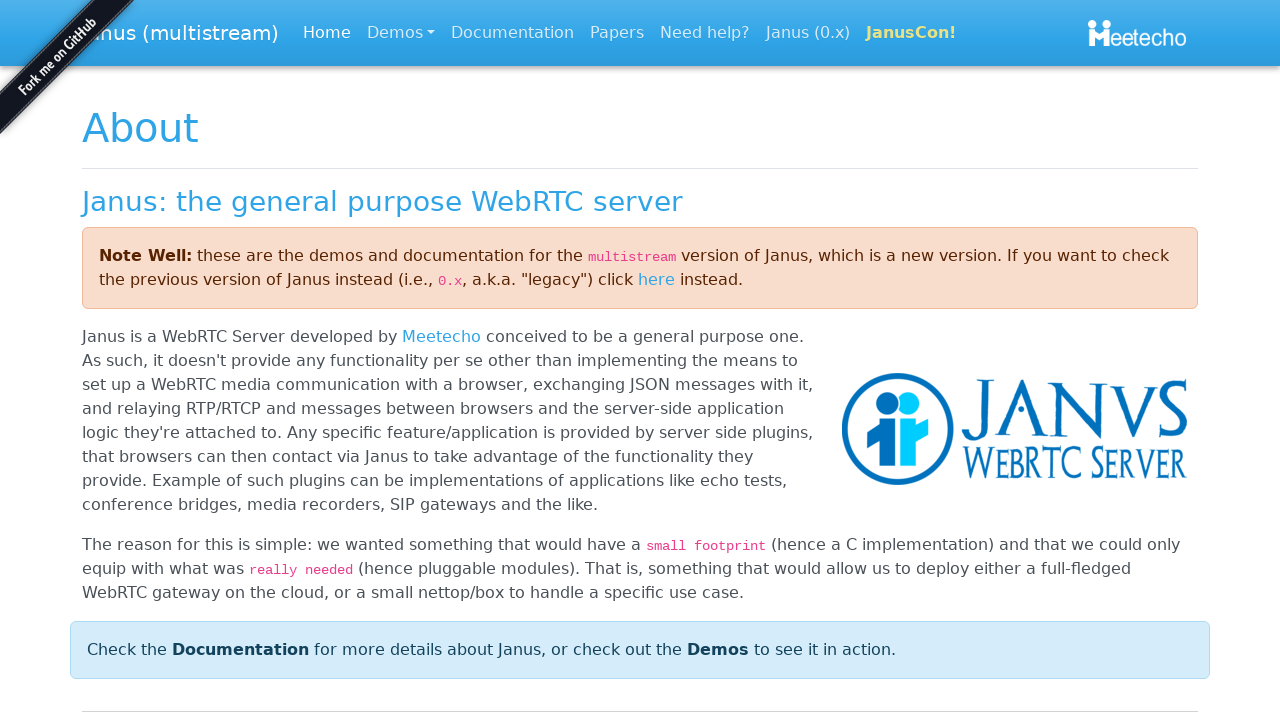

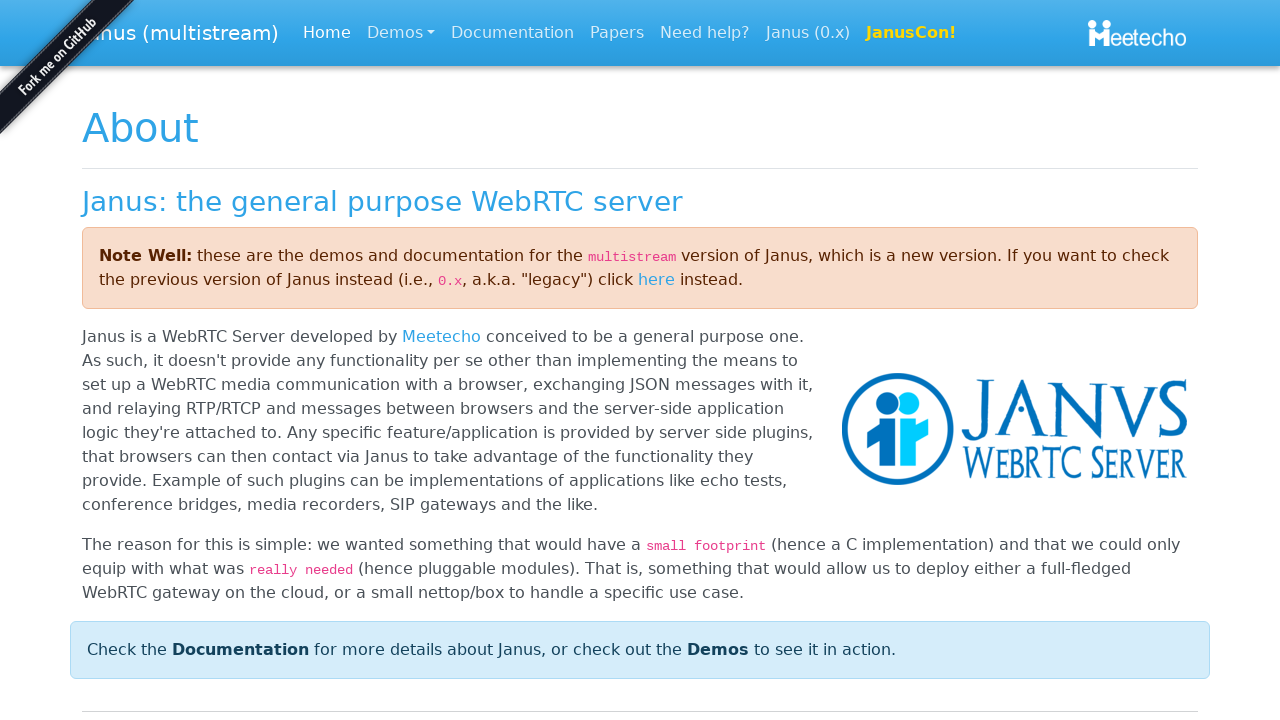